Tests the Home footer button navigation by clicking it and verifying the ATM Services content loads

Starting URL: https://parabank.parasoft.com/parabank/index.htm

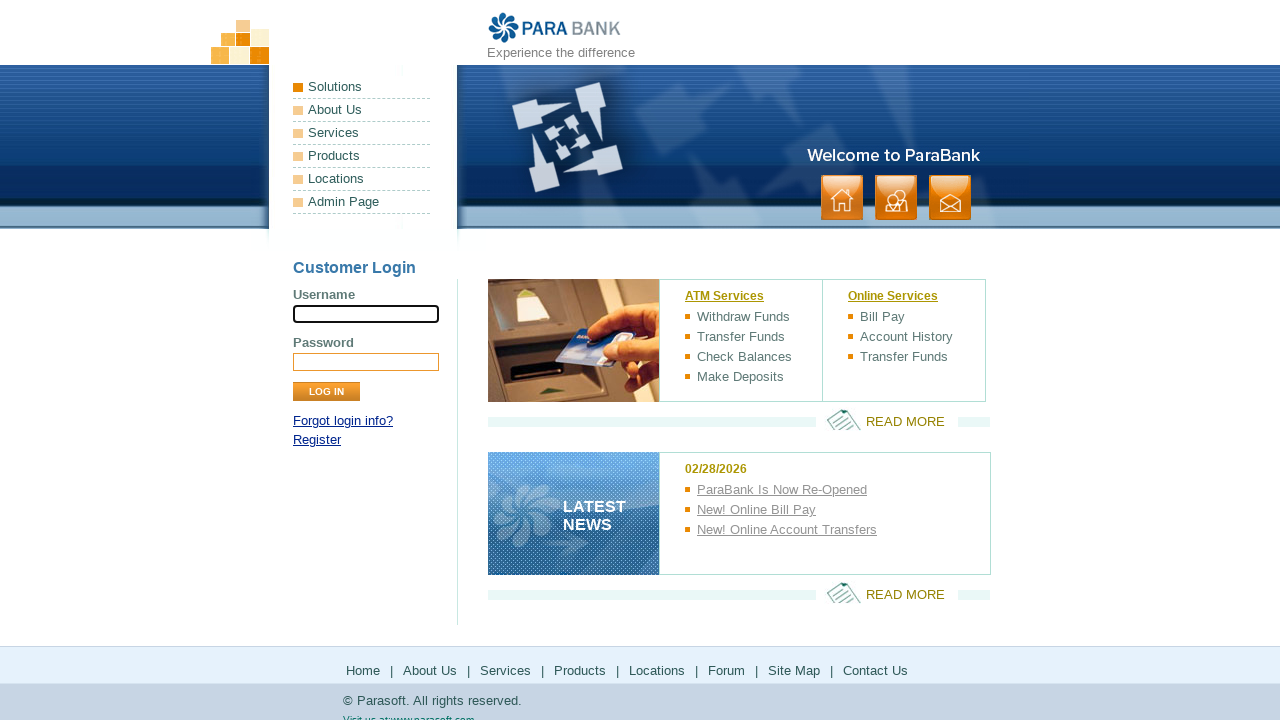

Footer Home link is visible
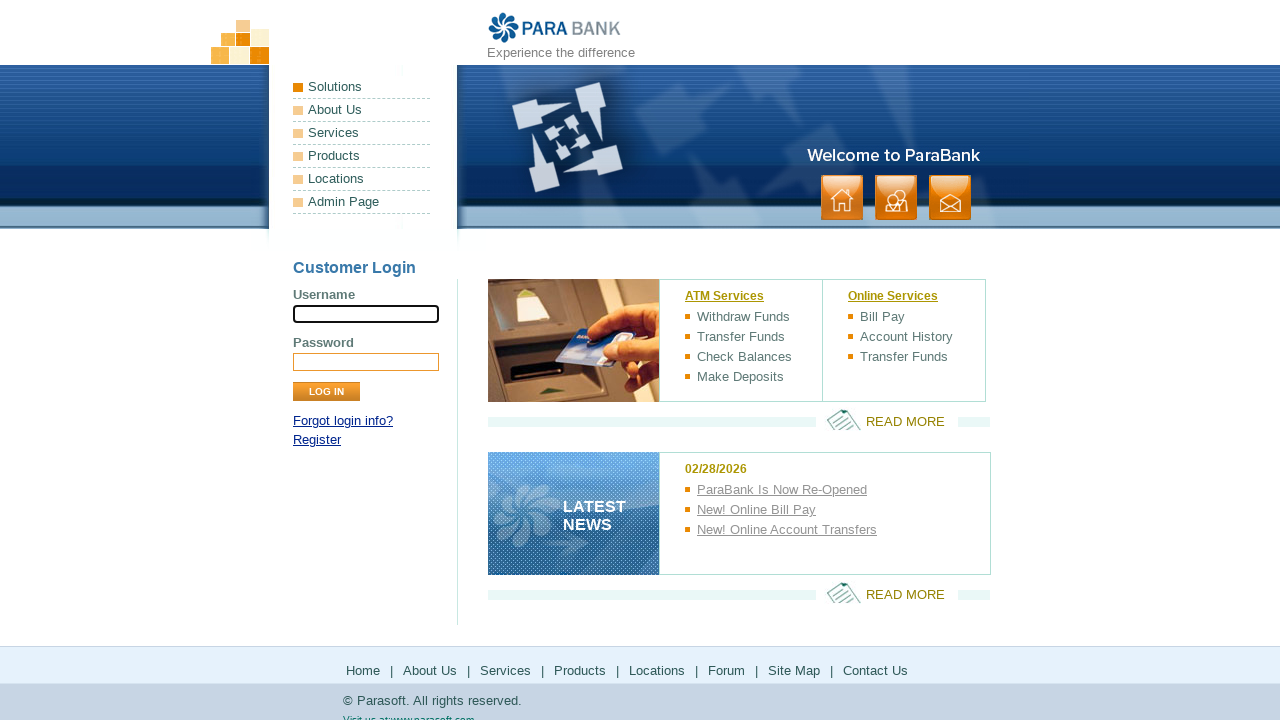

Clicked Home button in footer at (363, 670) on xpath=//*[@id='footerPanel']/ul[1]/li[1]/a
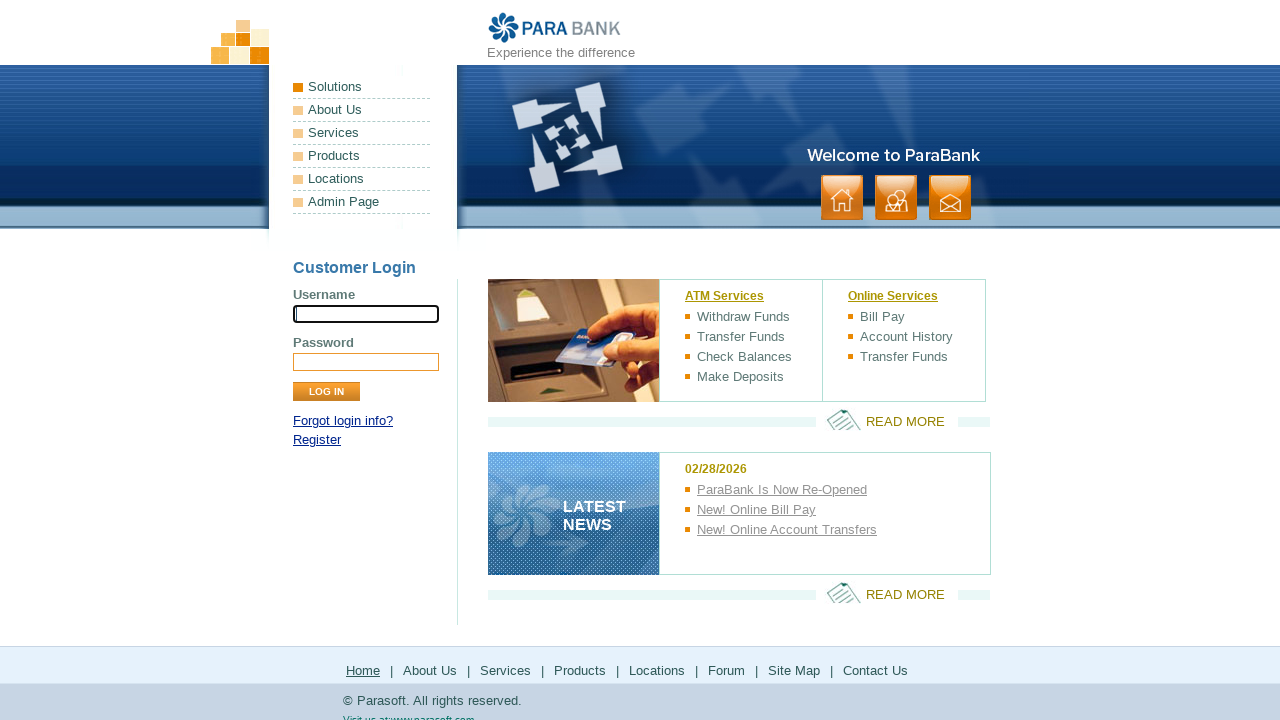

ATM Services content loaded successfully
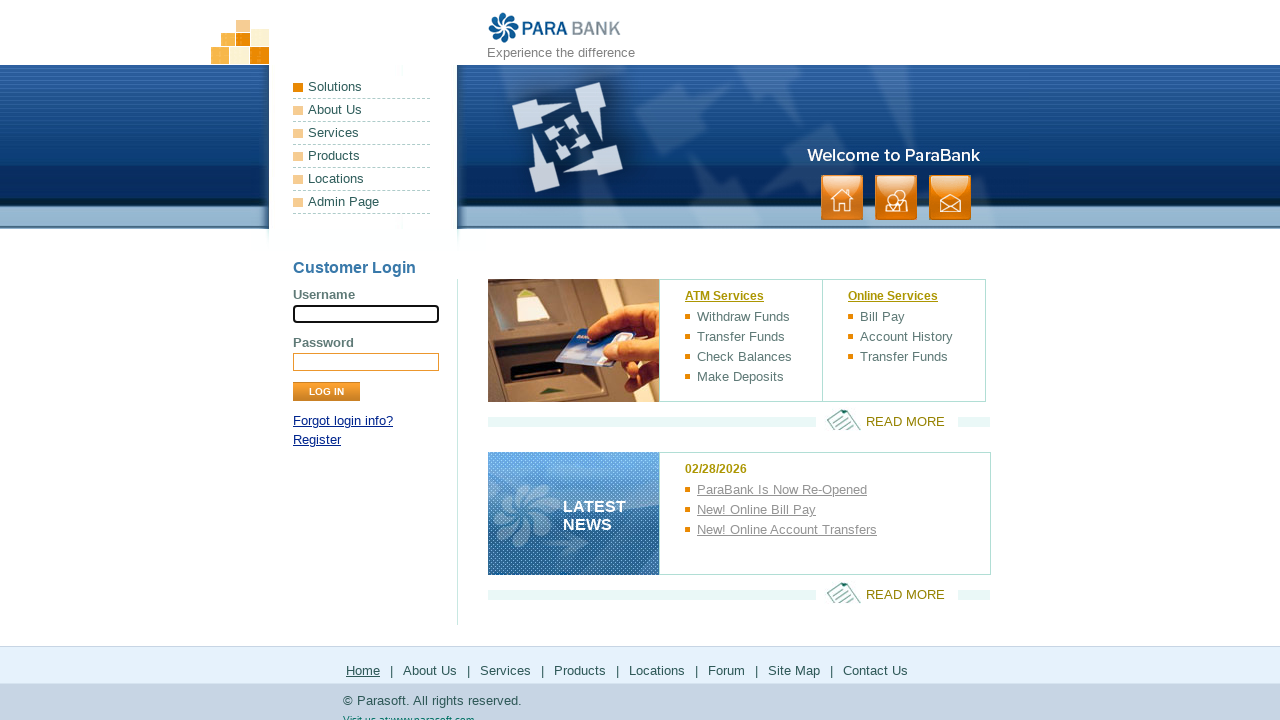

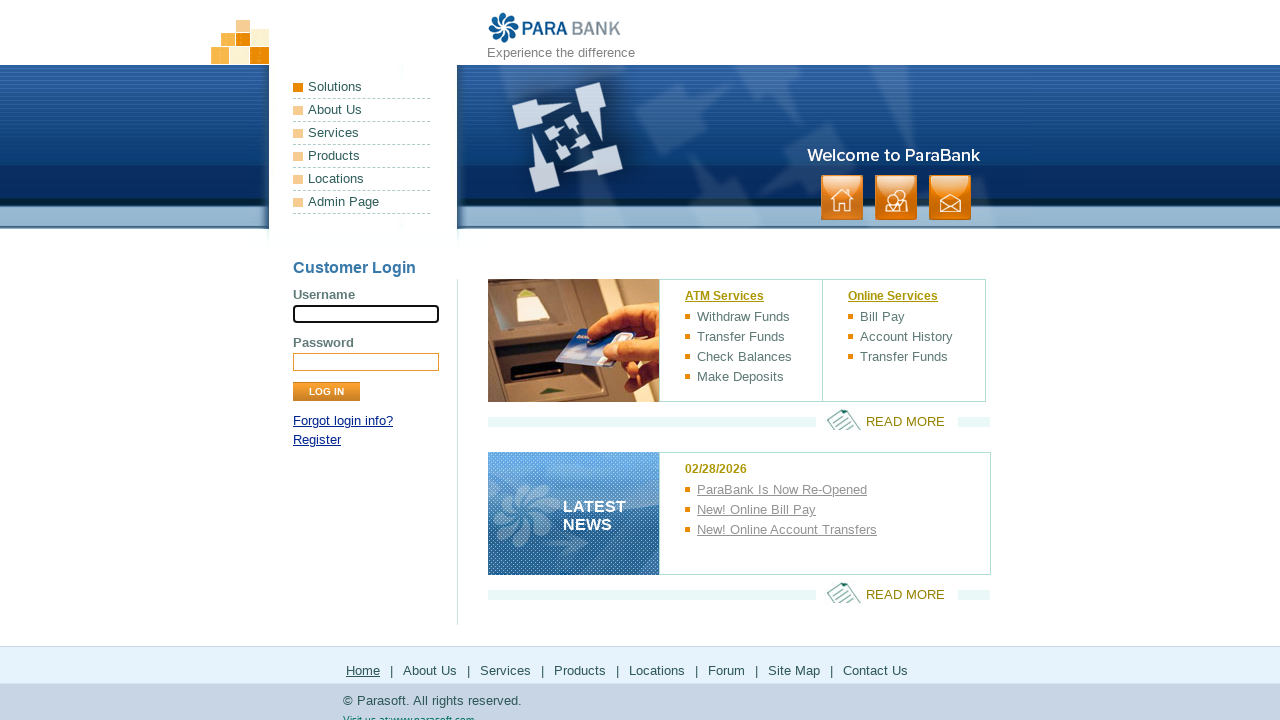